Tests link functionality by extracting the href attribute of one link and clicking another link to verify page navigation

Starting URL: https://www.leafground.com/link.xhtml

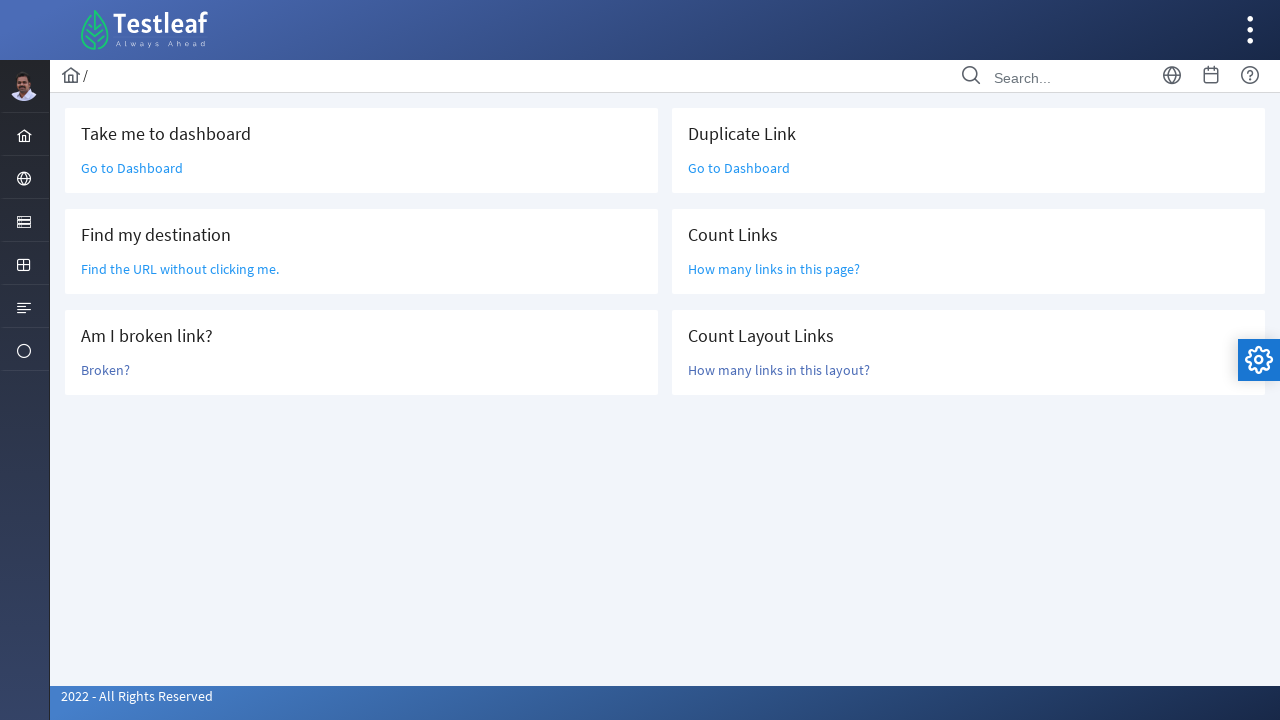

Located the link element 'Find the URL without clicking me.'
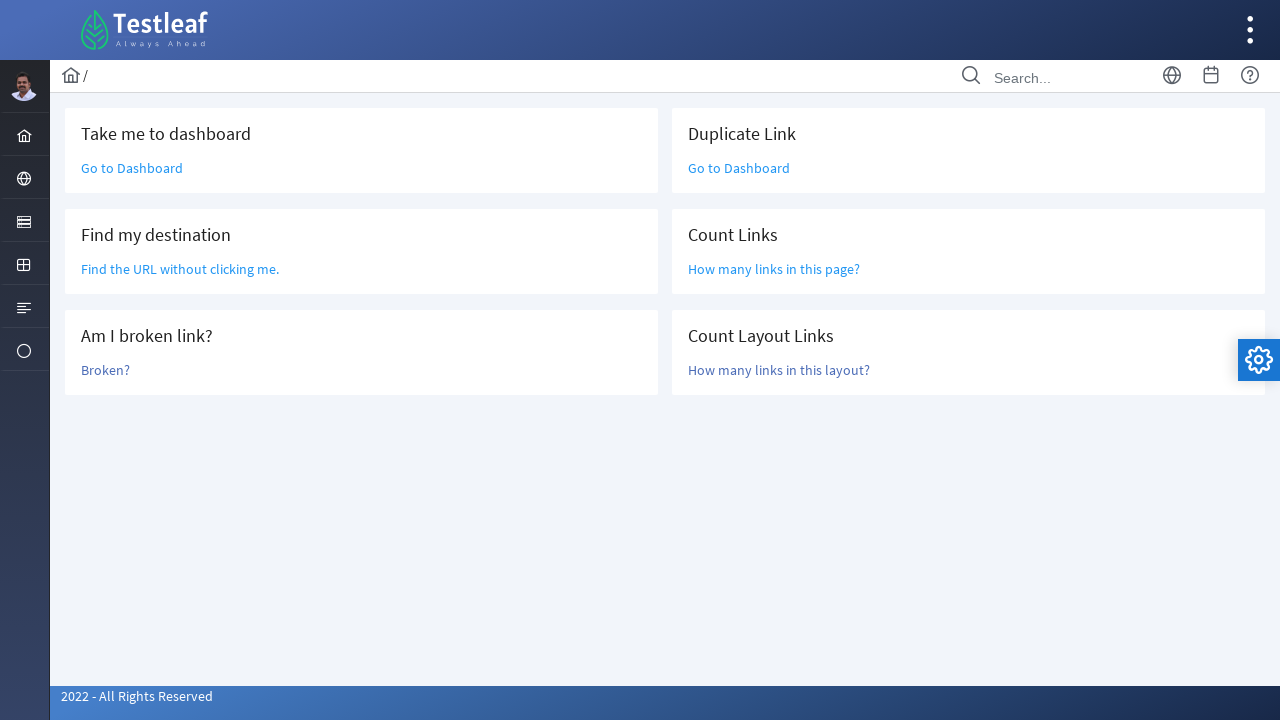

Extracted href attribute from link: /grid.xhtml;jsessionid=node01x5cwp298u8u6e9tt1uckqqfe13056528.node0
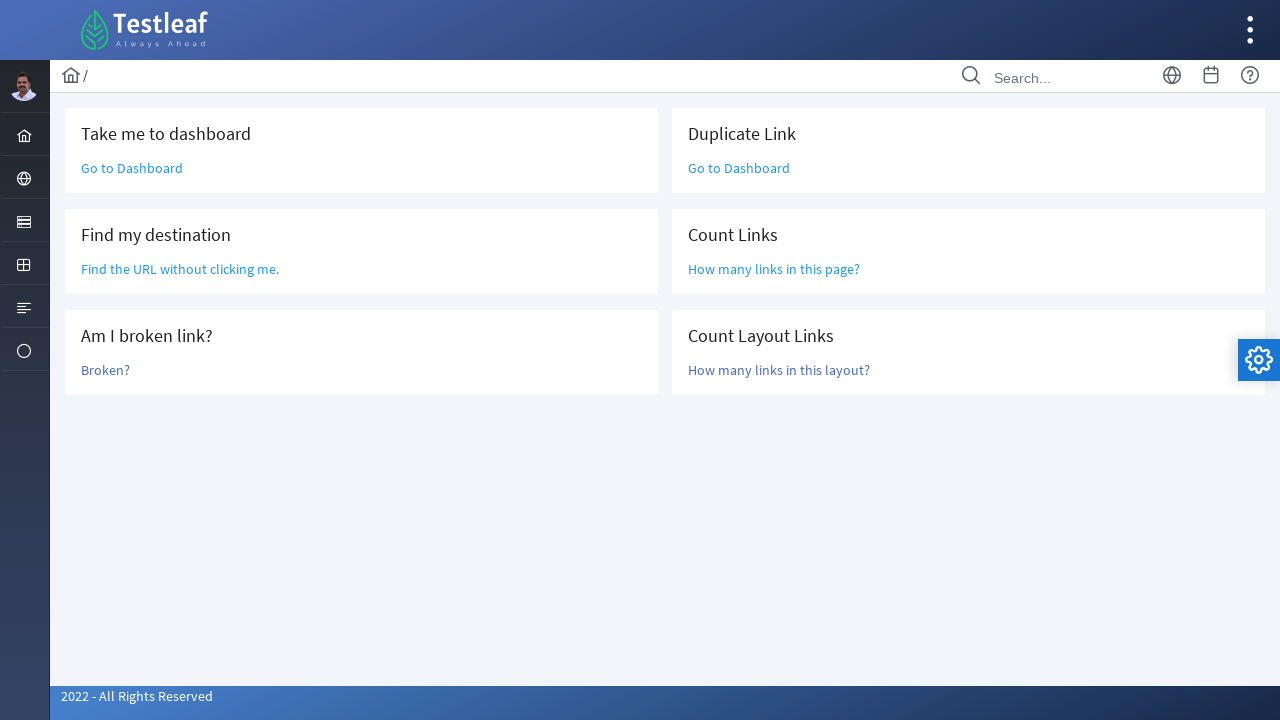

Clicked the 'Broken?' link to test for broken link at (106, 370) on text=Broken?
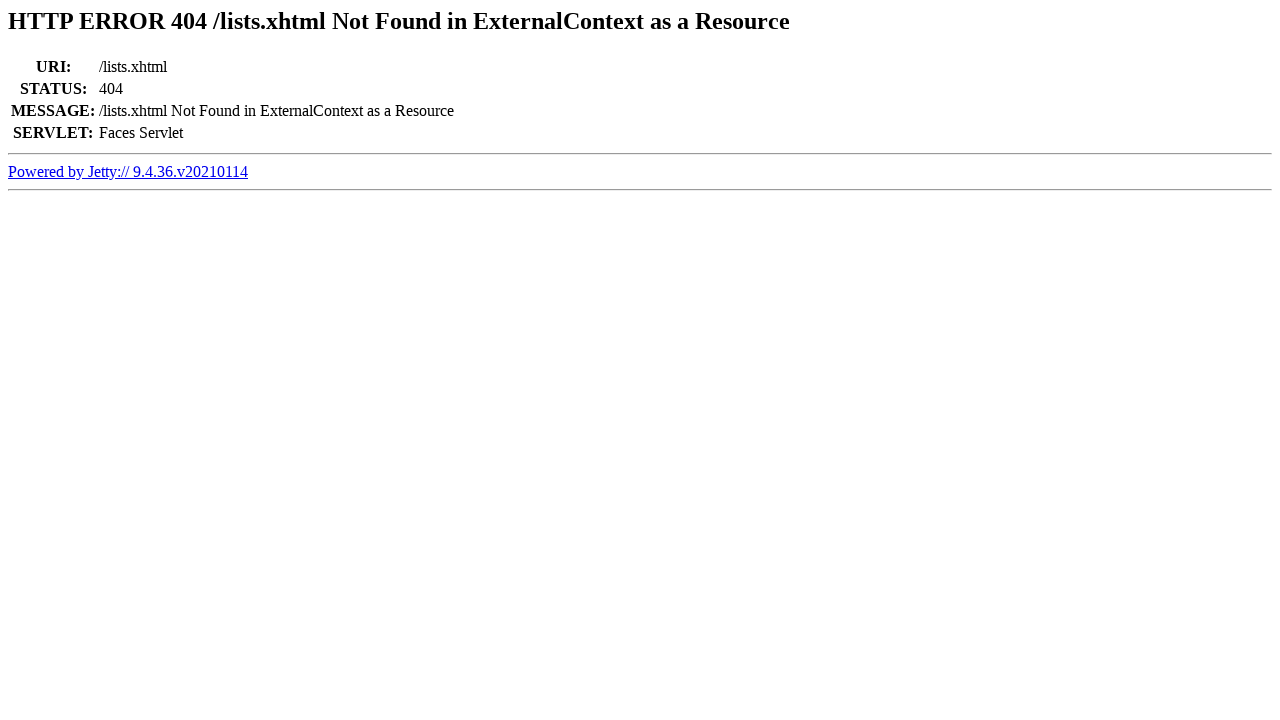

Retrieved page title after clicking: Error 404 /lists.xhtml Not Found in ExternalContext as a Resource
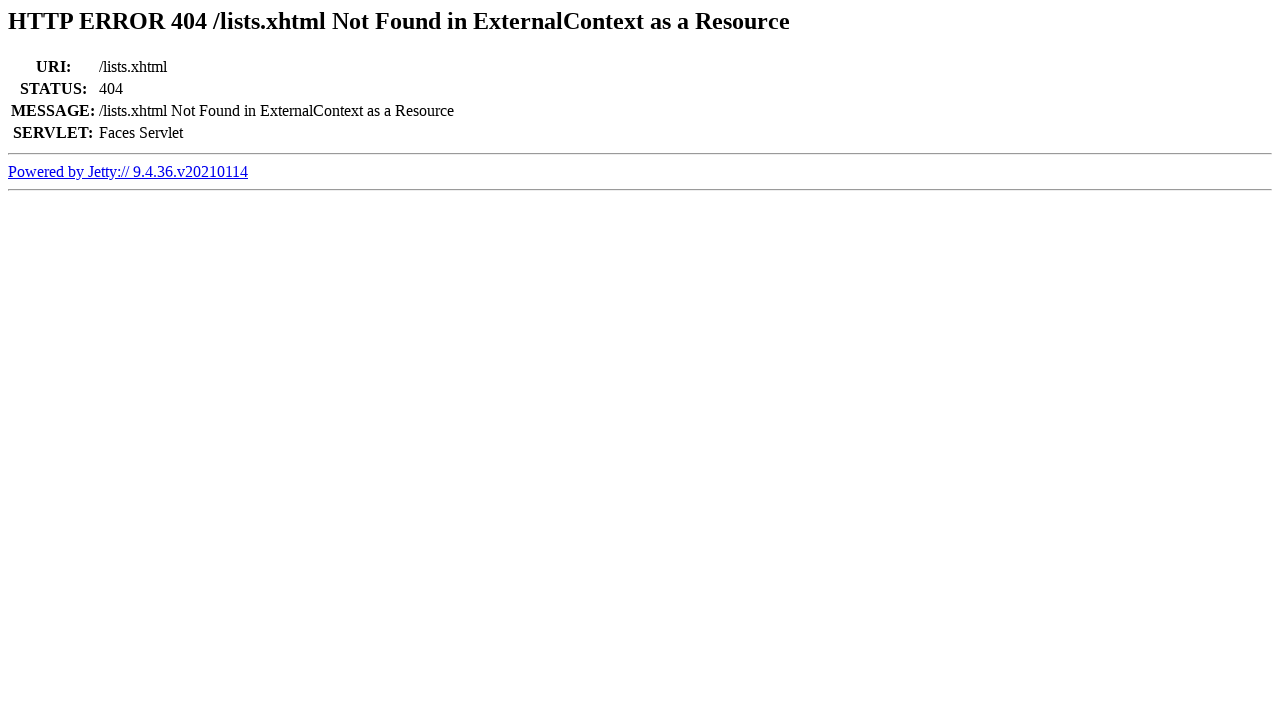

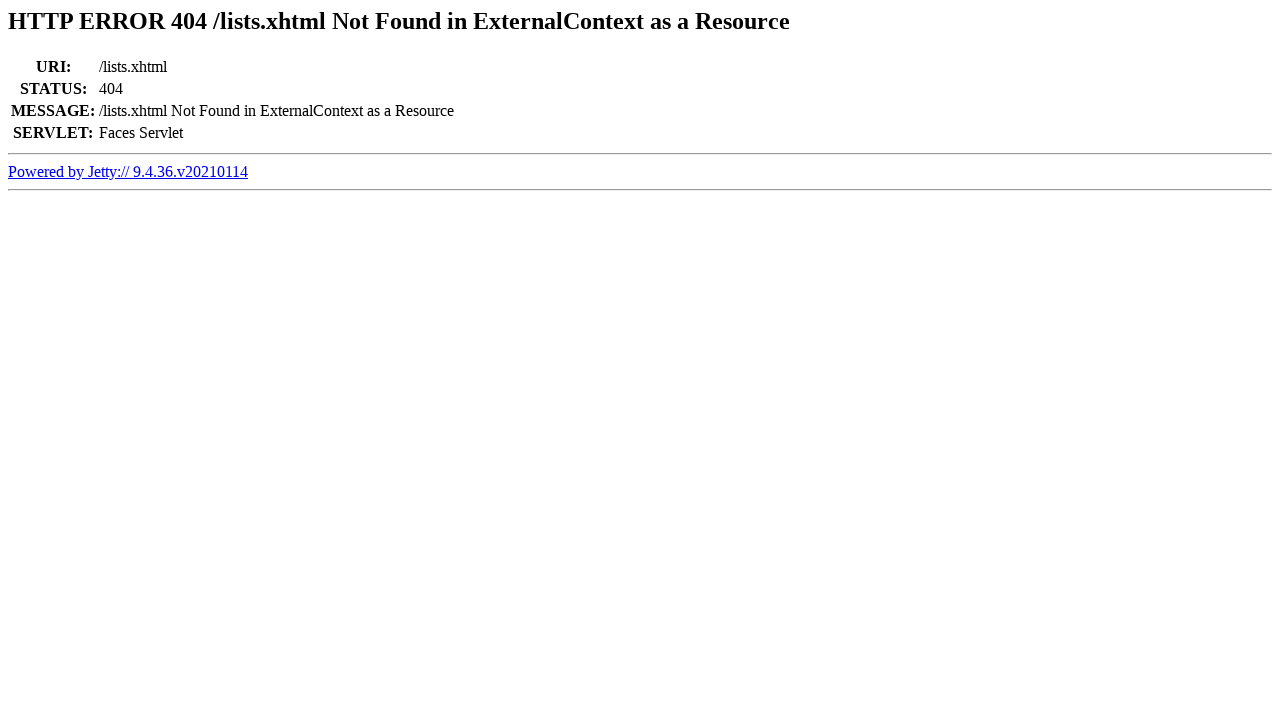